Tests checkbox functionality by selecting a hobby checkbox on a student registration form

Starting URL: https://www.automationtestinginsider.com/2019/08/student-registration-form.html

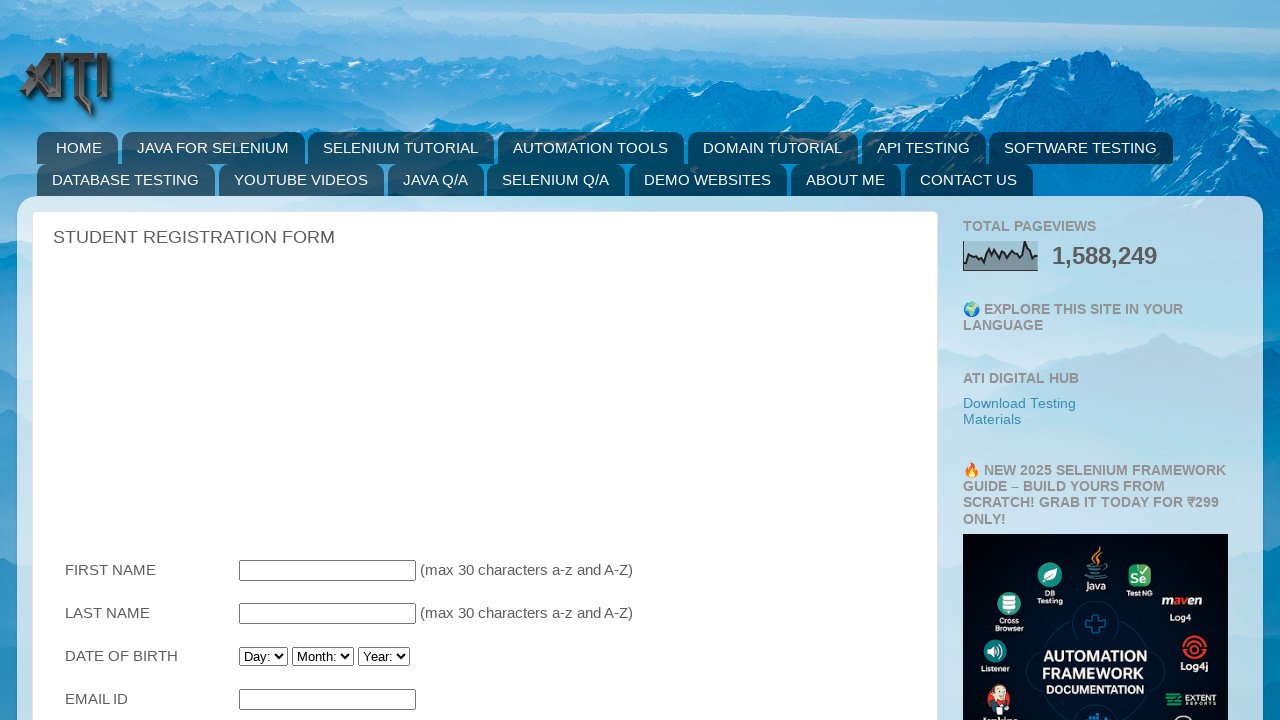

Waited for Dancing checkbox to be visible
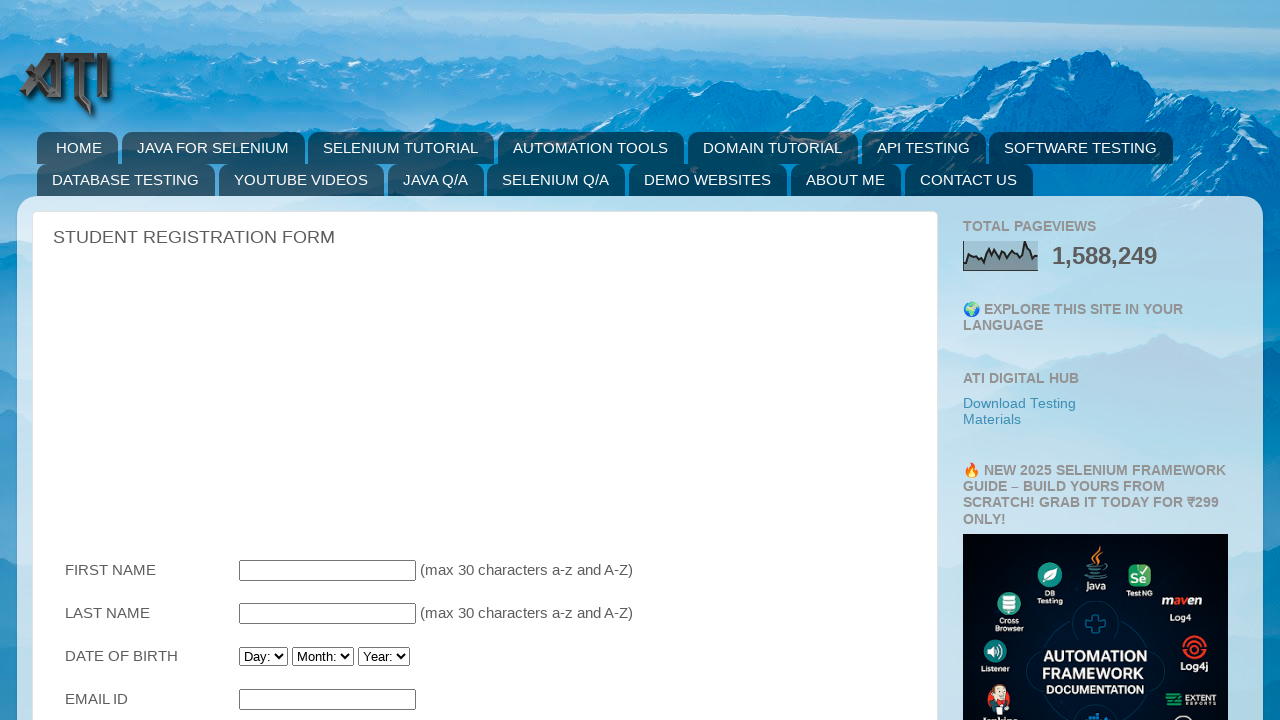

Clicked Dancing checkbox to select hobby at (466, 361) on input[value='Dancing']
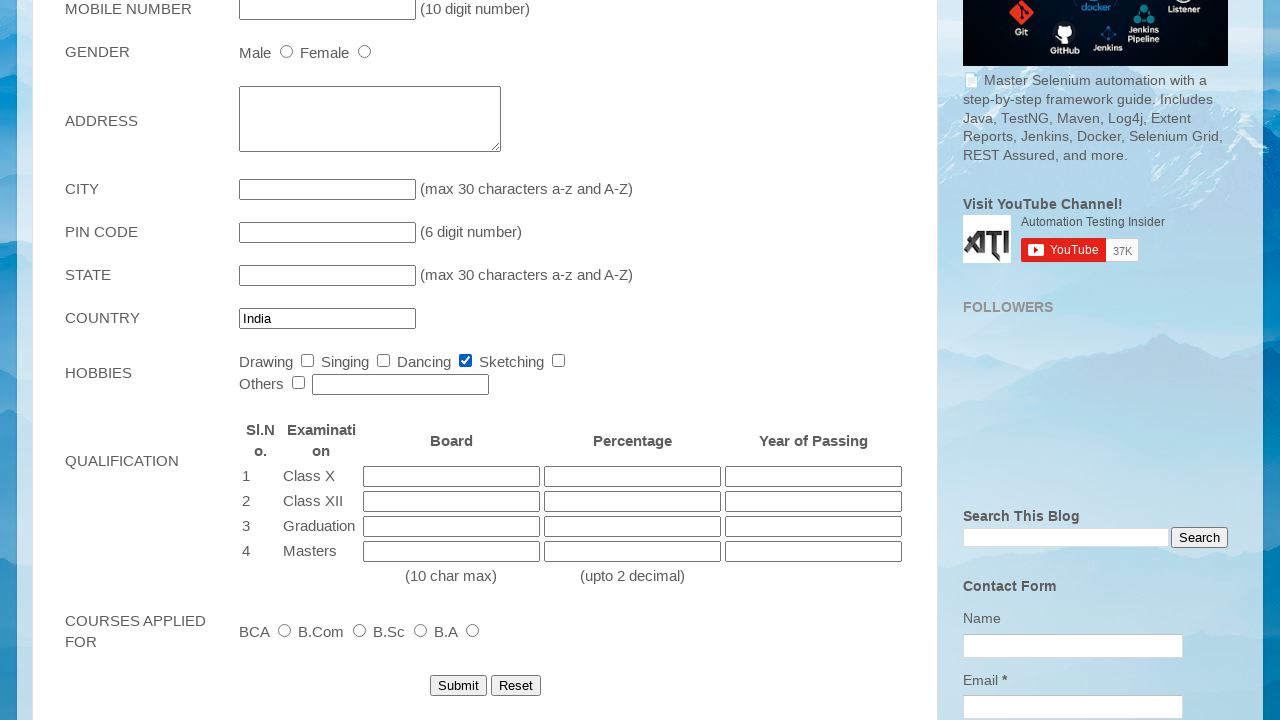

Clicked Sketching checkbox to select hobby at (558, 361) on input[value='Sketching']
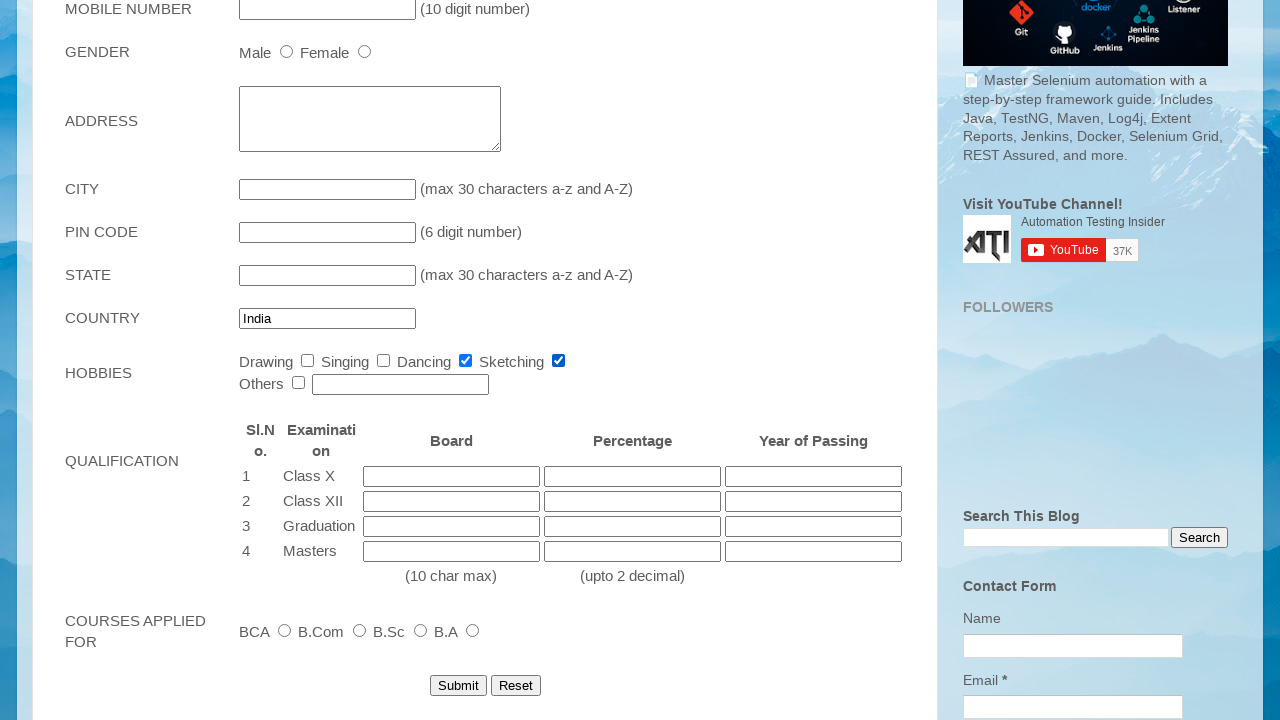

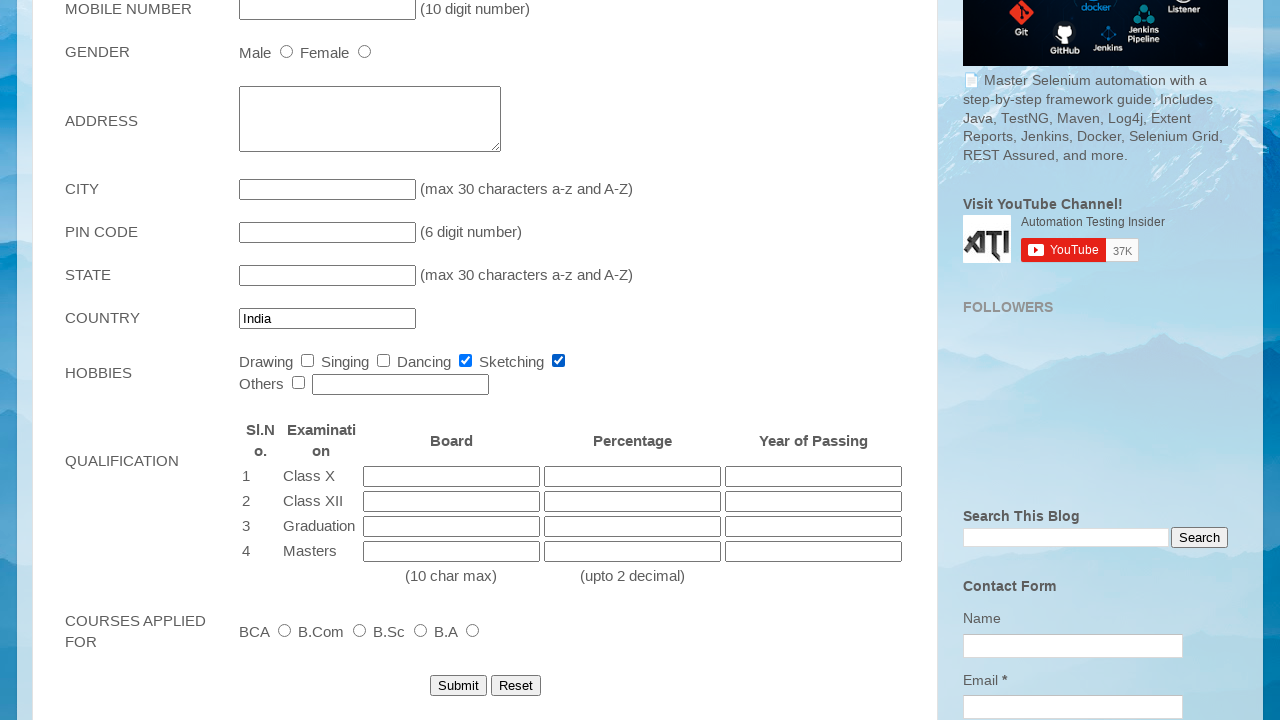